Verifies that all 8 checkboxes in the web table can be checked by iterating through each one and checking it

Starting URL: https://practice.cydeo.com/web-tables

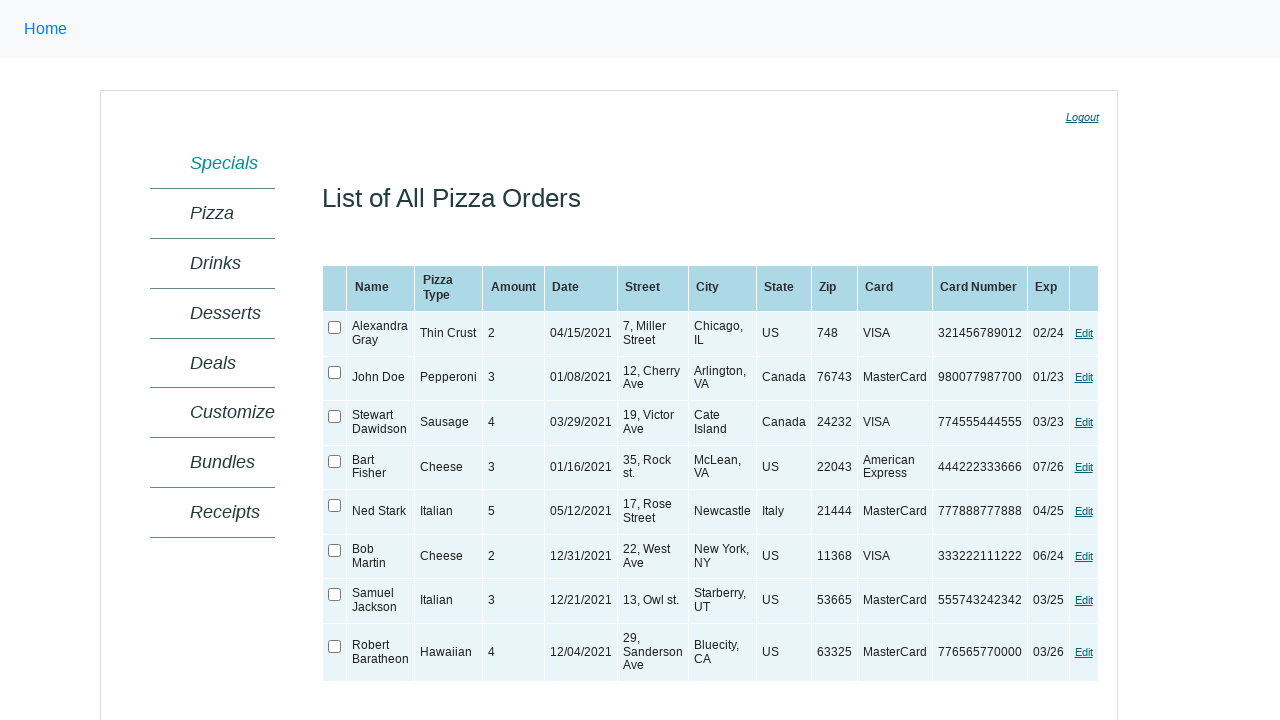

Located the web table element
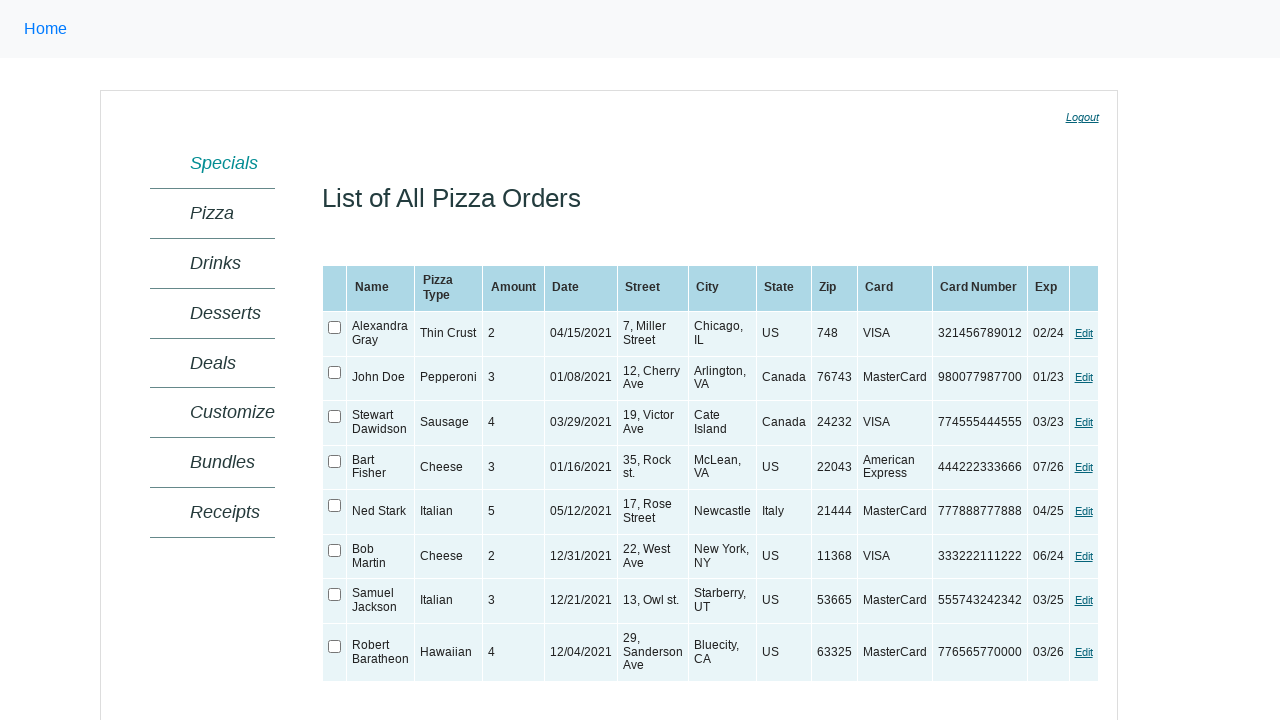

Web table is now visible
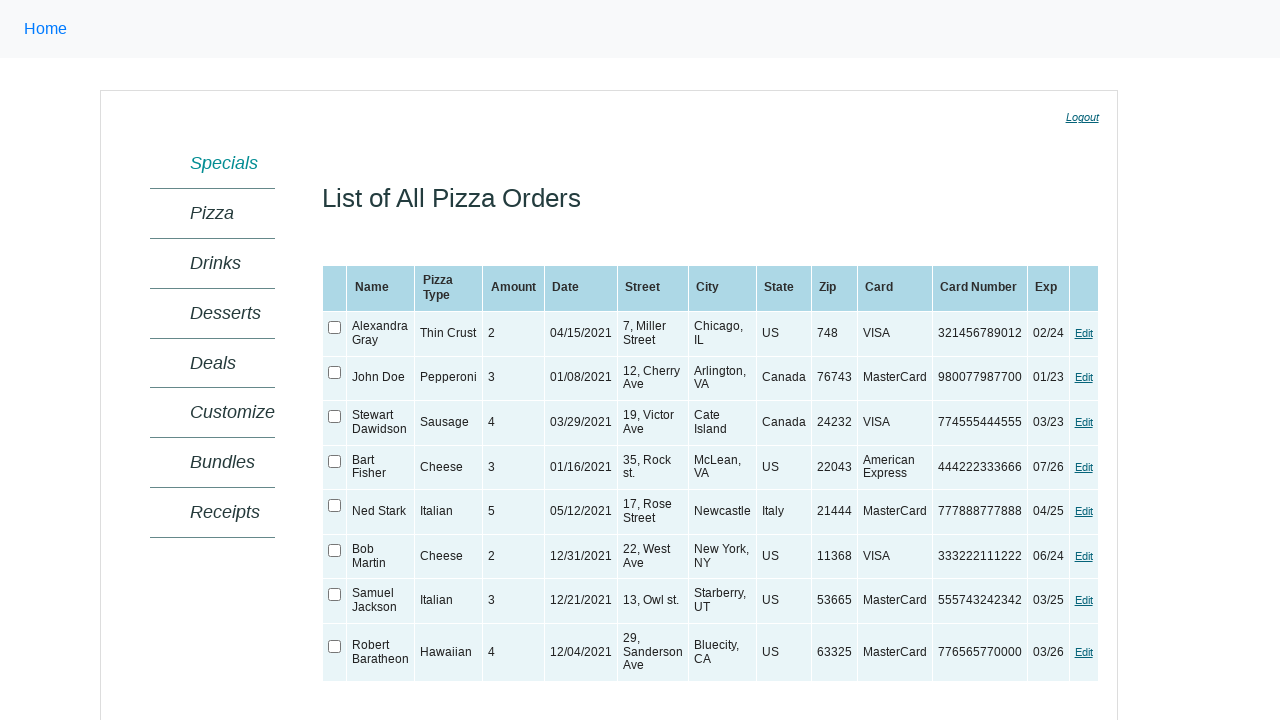

Located all checkboxes in the web table
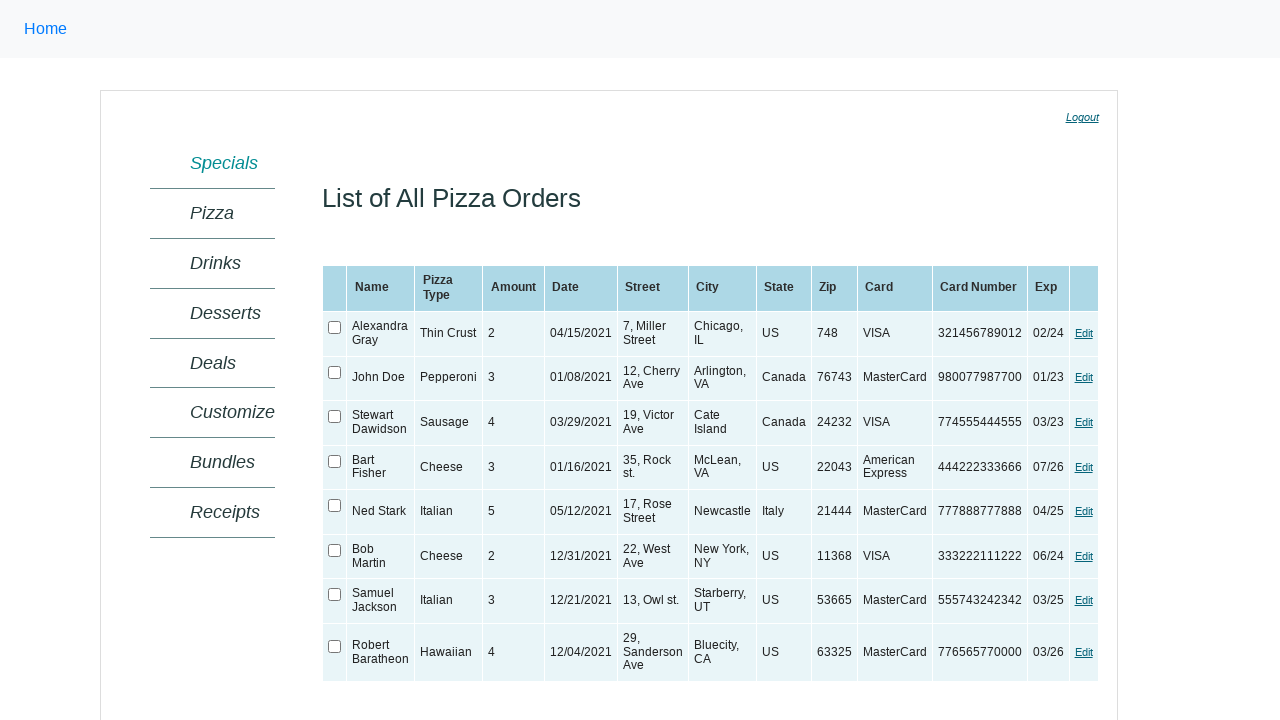

Verified that there are exactly 8 checkboxes in the table
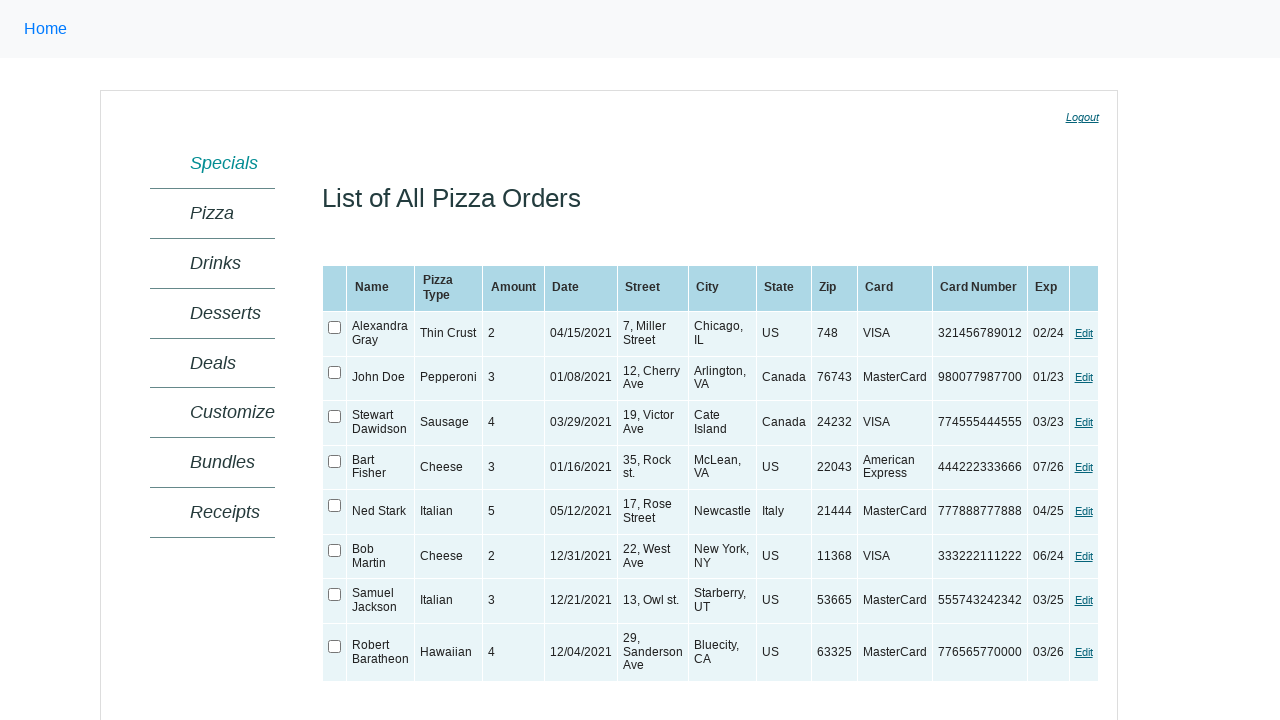

Verified that checkbox 0 is initially unchecked
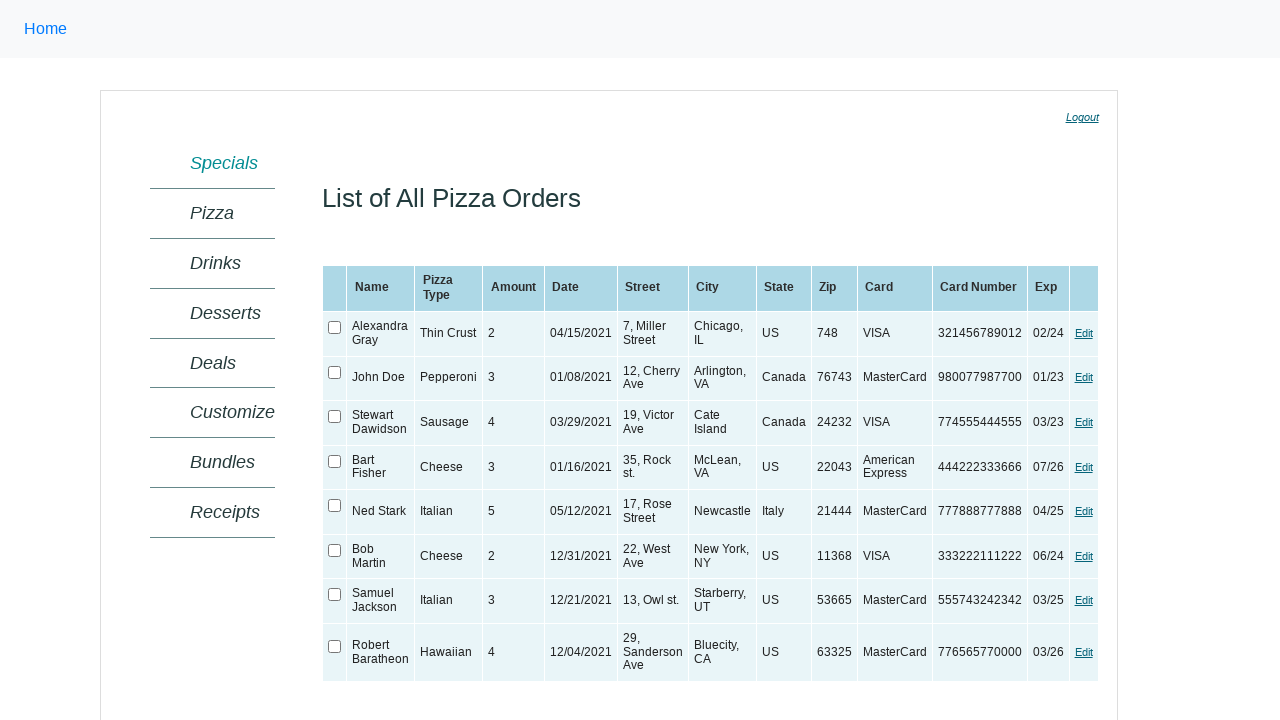

Checked checkbox 0 at (335, 328) on xpath=//table[@id='ctl00_MainContent_orderGrid'] >> xpath=//input[@type='checkbo
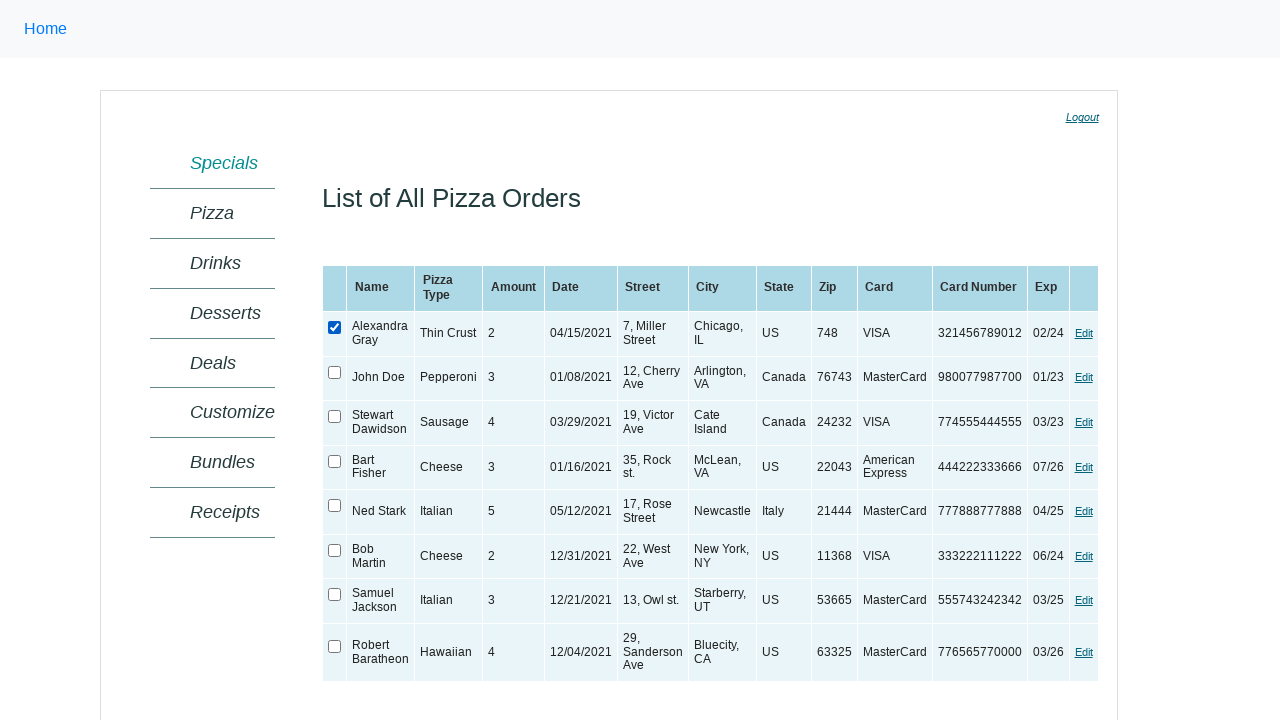

Verified that checkbox 0 is now checked
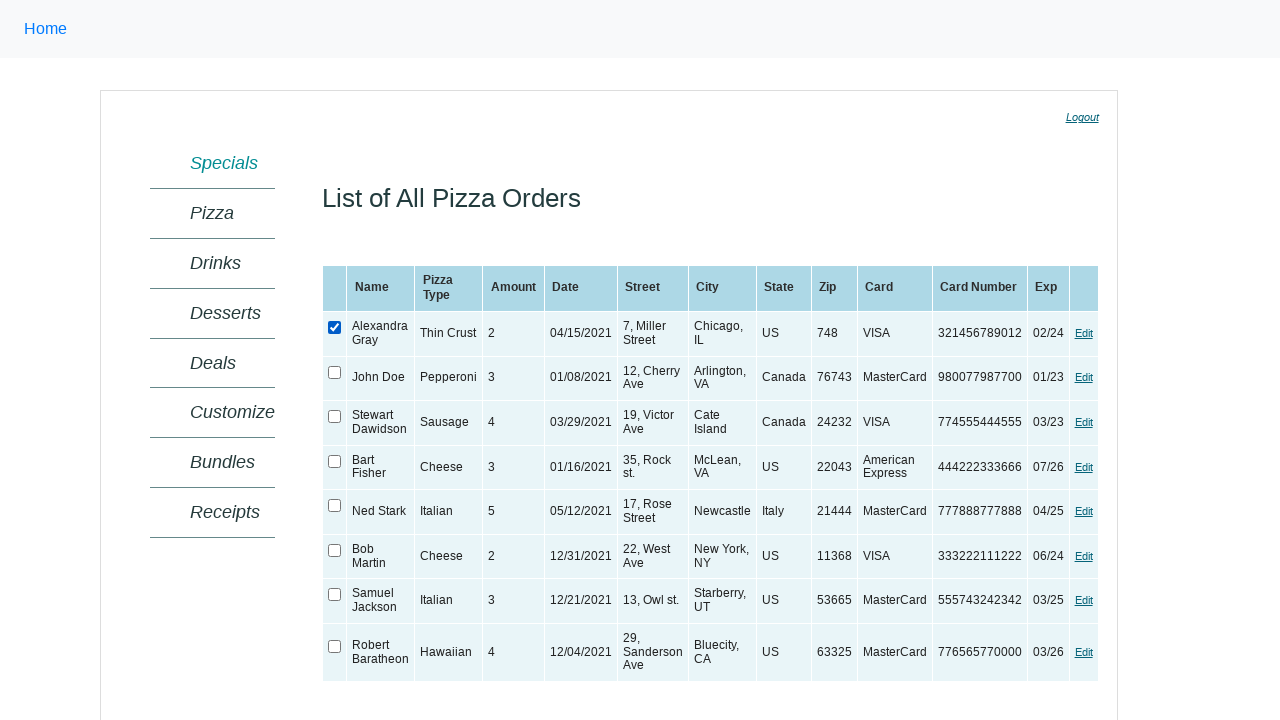

Verified that checkbox 1 is initially unchecked
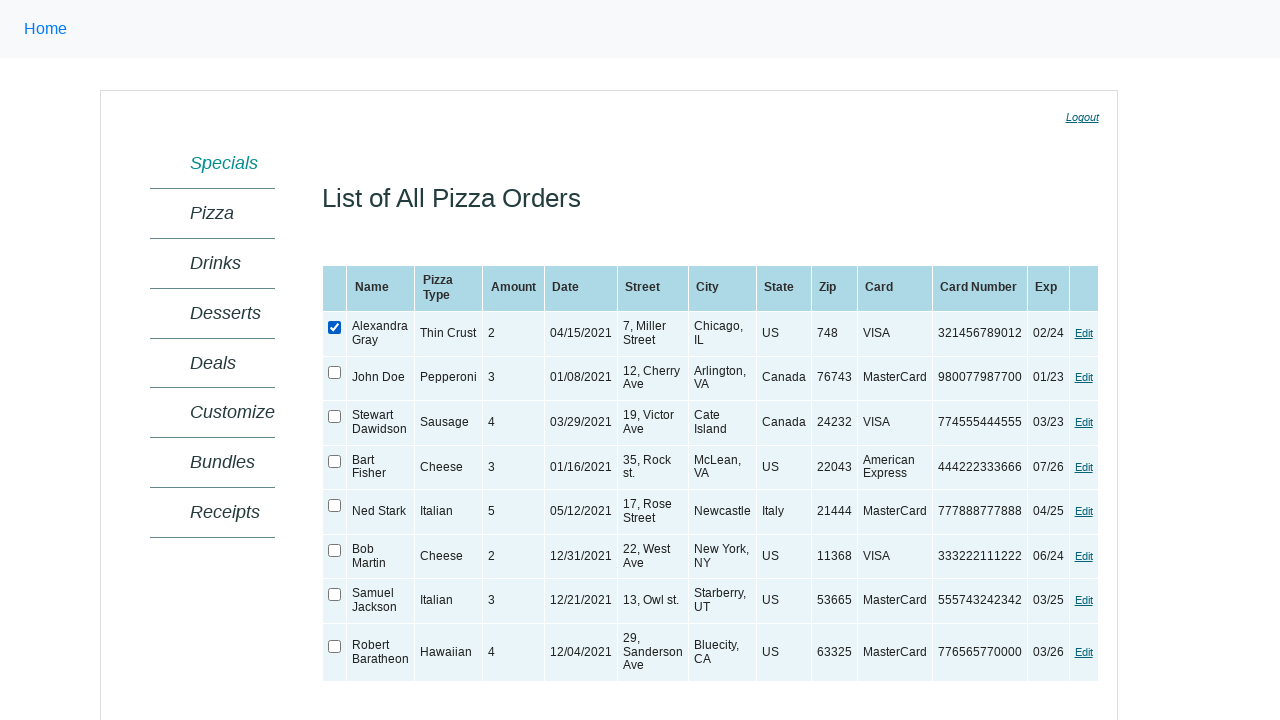

Checked checkbox 1 at (335, 372) on xpath=//table[@id='ctl00_MainContent_orderGrid'] >> xpath=//input[@type='checkbo
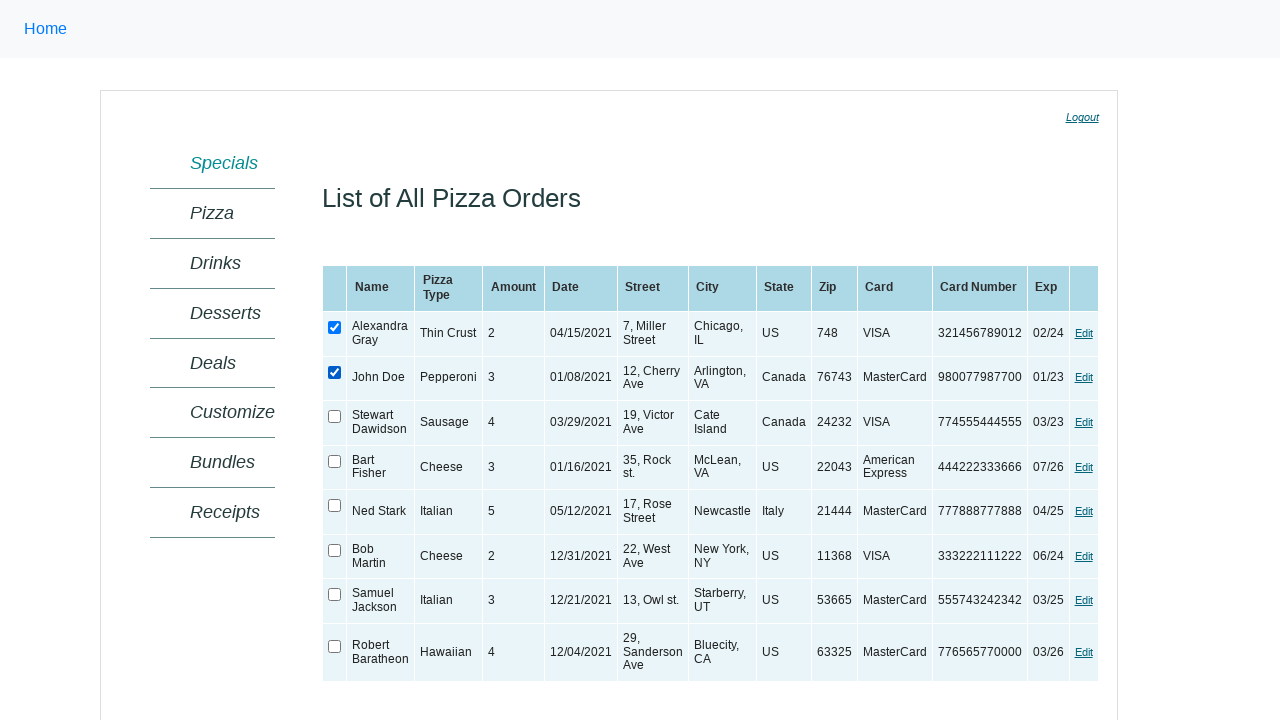

Verified that checkbox 1 is now checked
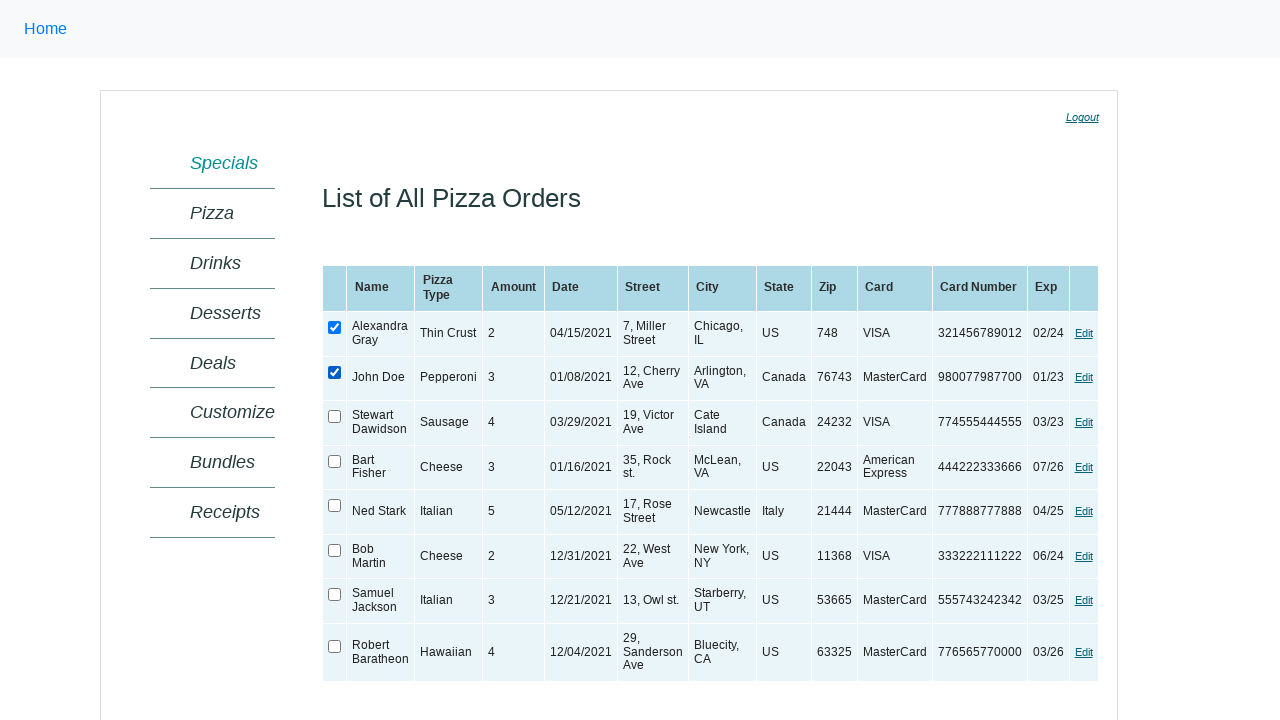

Verified that checkbox 2 is initially unchecked
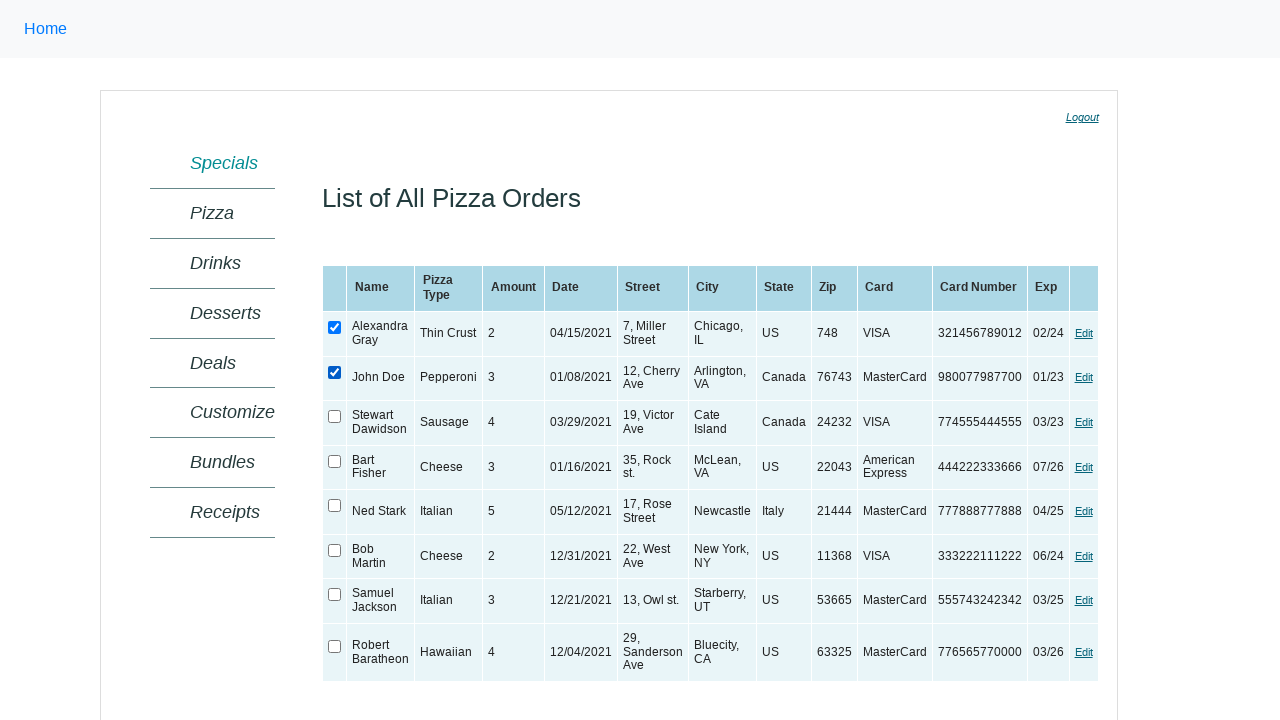

Checked checkbox 2 at (335, 417) on xpath=//table[@id='ctl00_MainContent_orderGrid'] >> xpath=//input[@type='checkbo
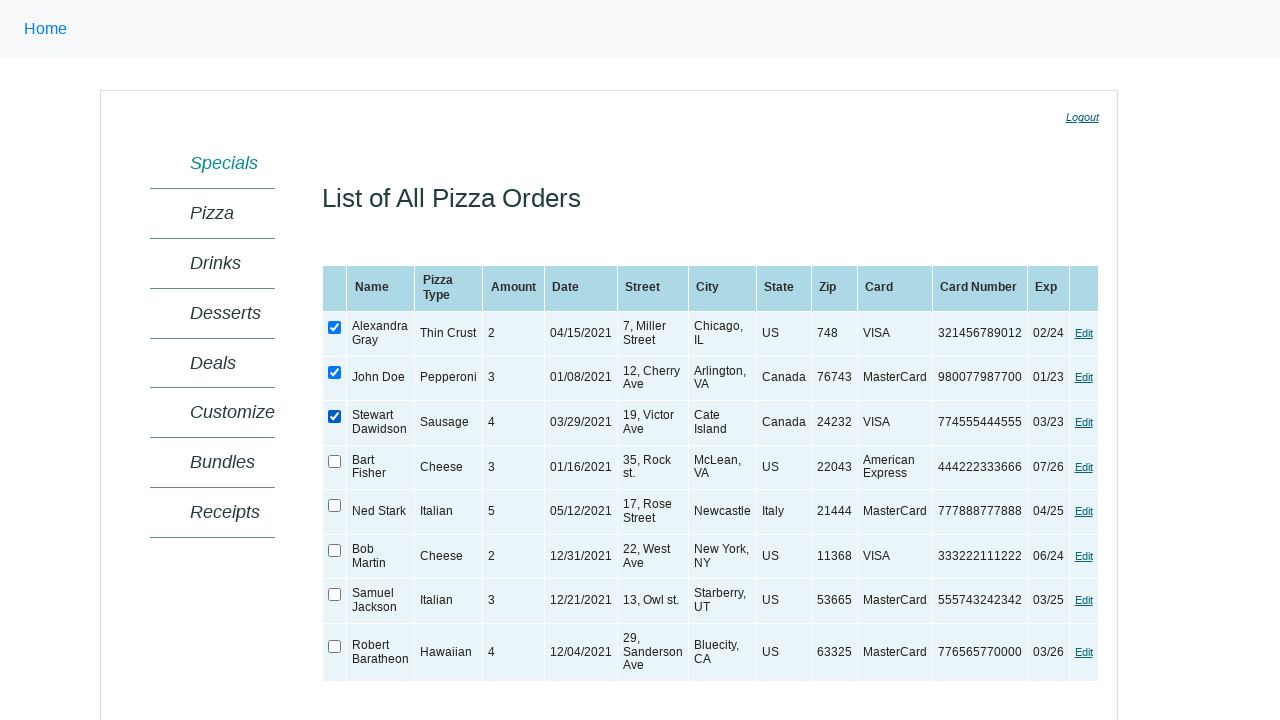

Verified that checkbox 2 is now checked
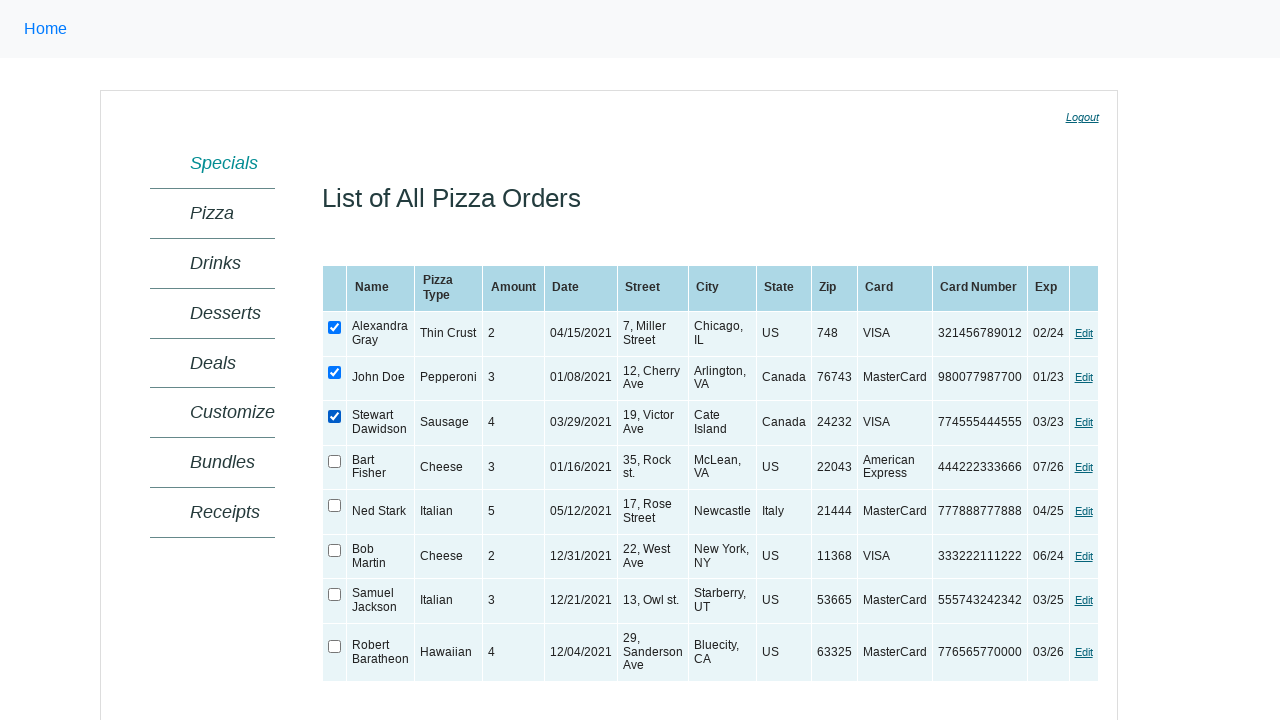

Verified that checkbox 3 is initially unchecked
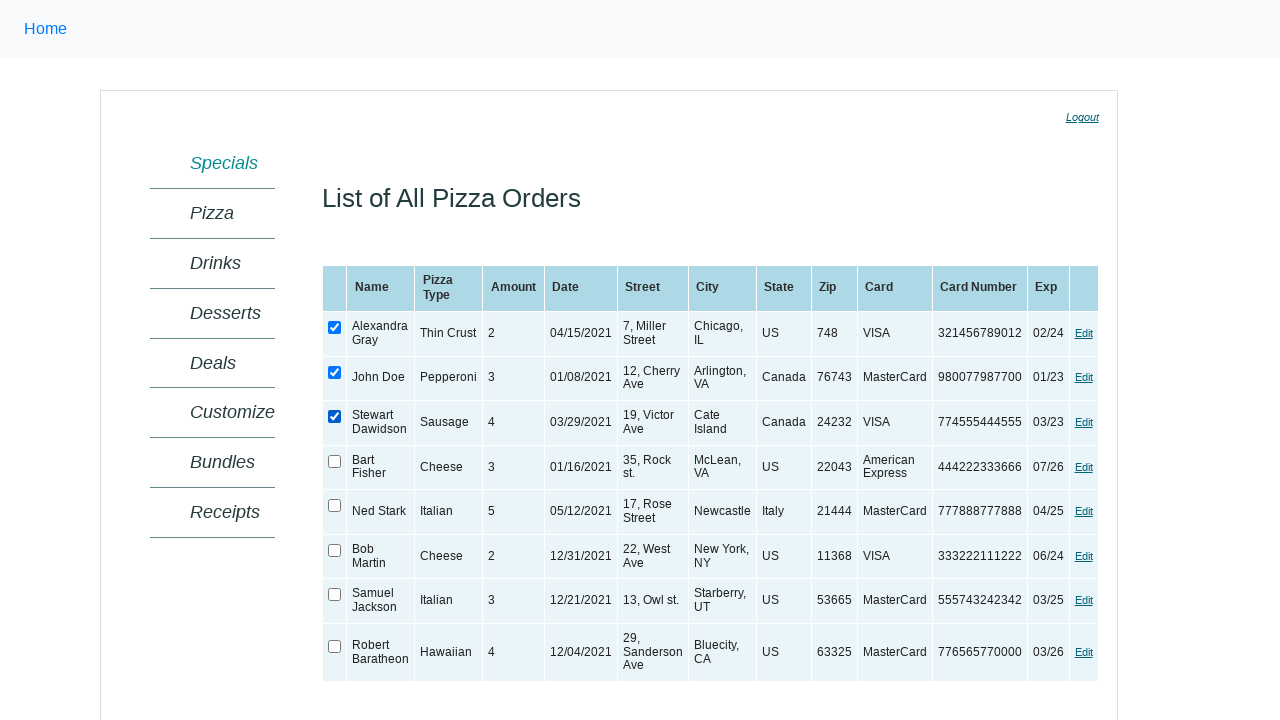

Checked checkbox 3 at (335, 461) on xpath=//table[@id='ctl00_MainContent_orderGrid'] >> xpath=//input[@type='checkbo
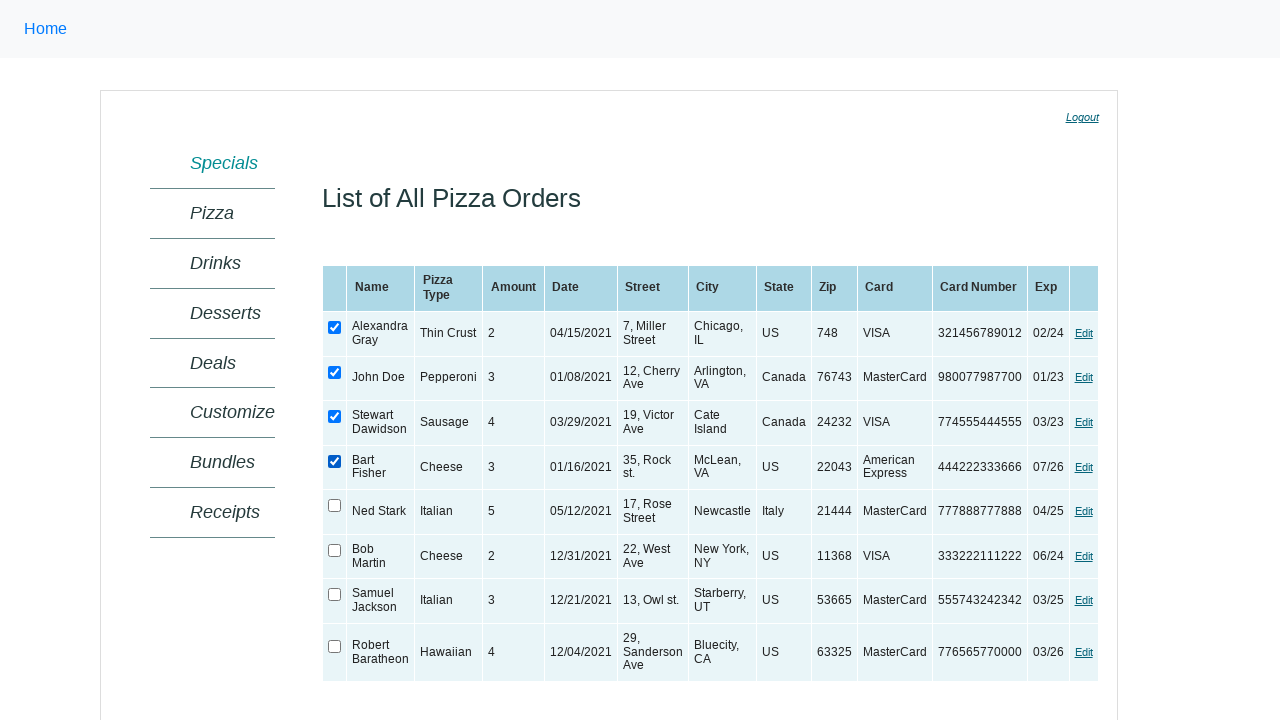

Verified that checkbox 3 is now checked
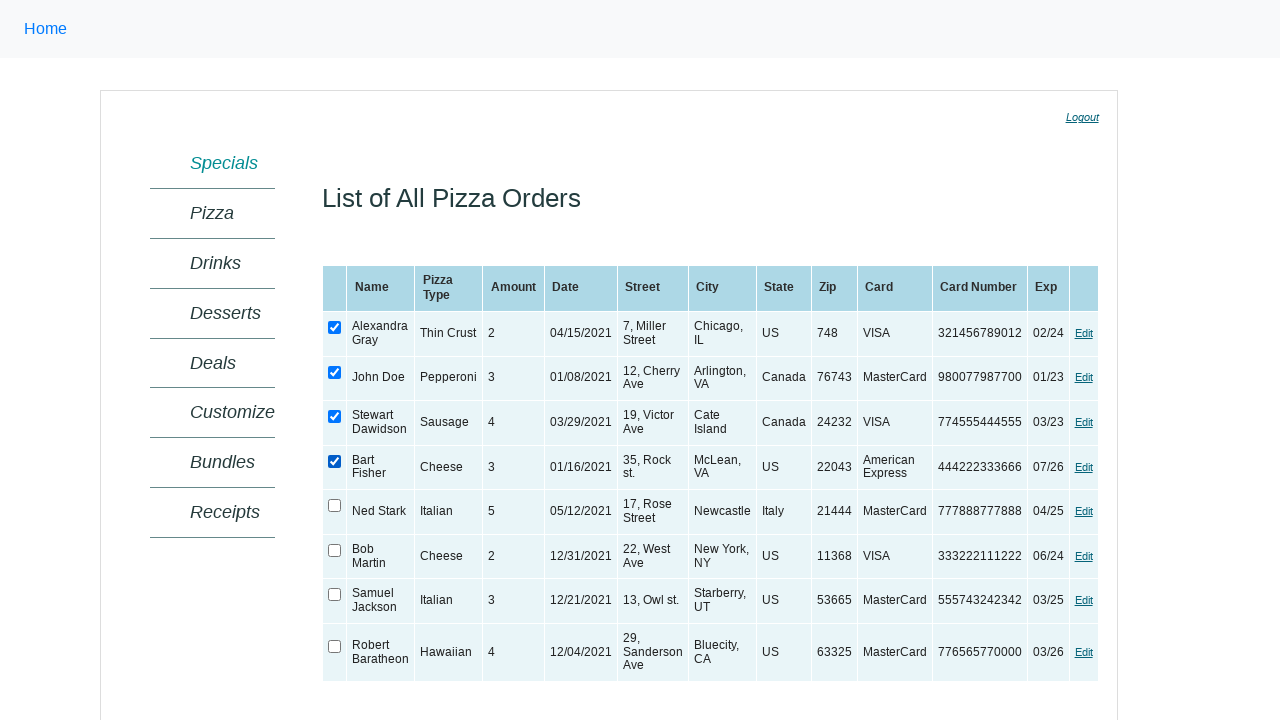

Verified that checkbox 4 is initially unchecked
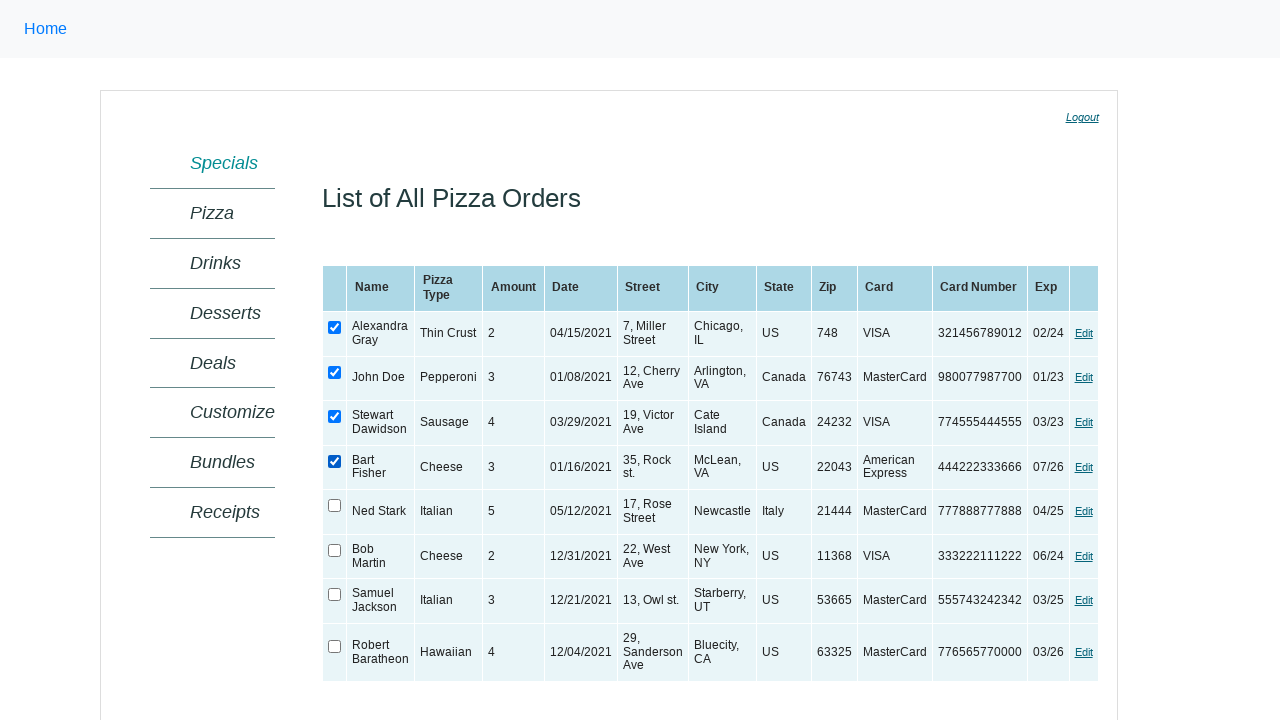

Checked checkbox 4 at (335, 506) on xpath=//table[@id='ctl00_MainContent_orderGrid'] >> xpath=//input[@type='checkbo
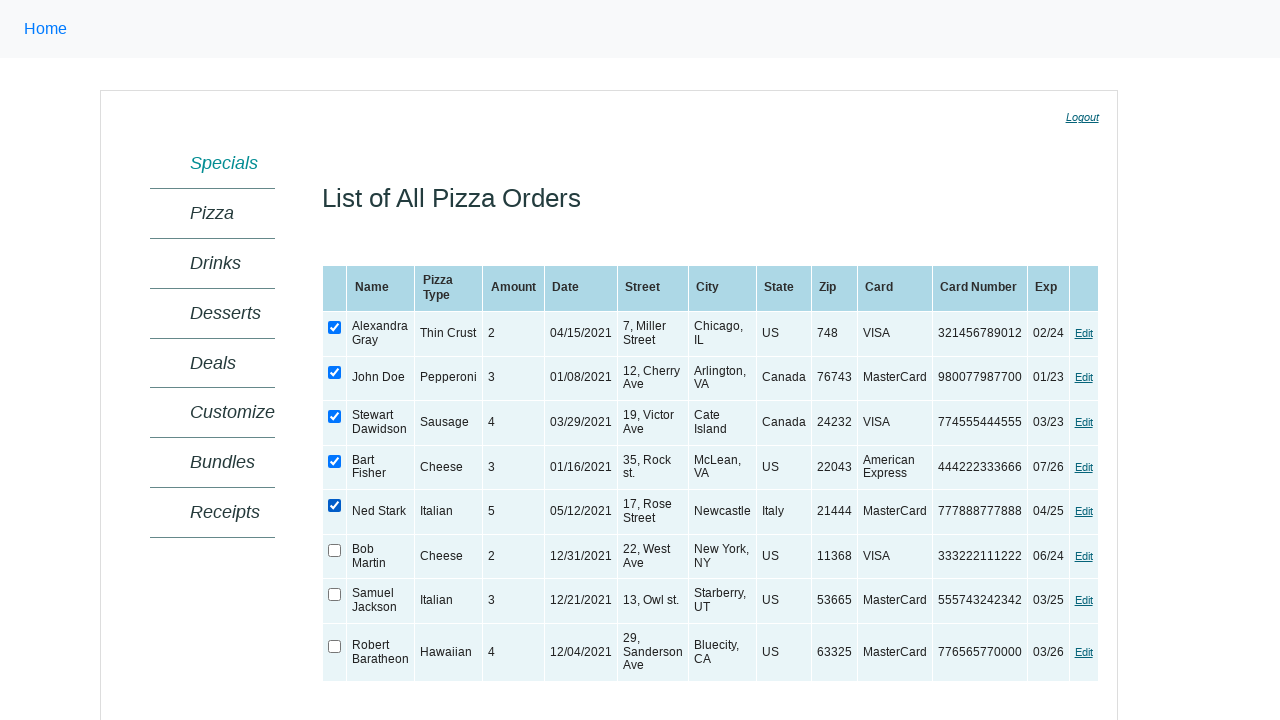

Verified that checkbox 4 is now checked
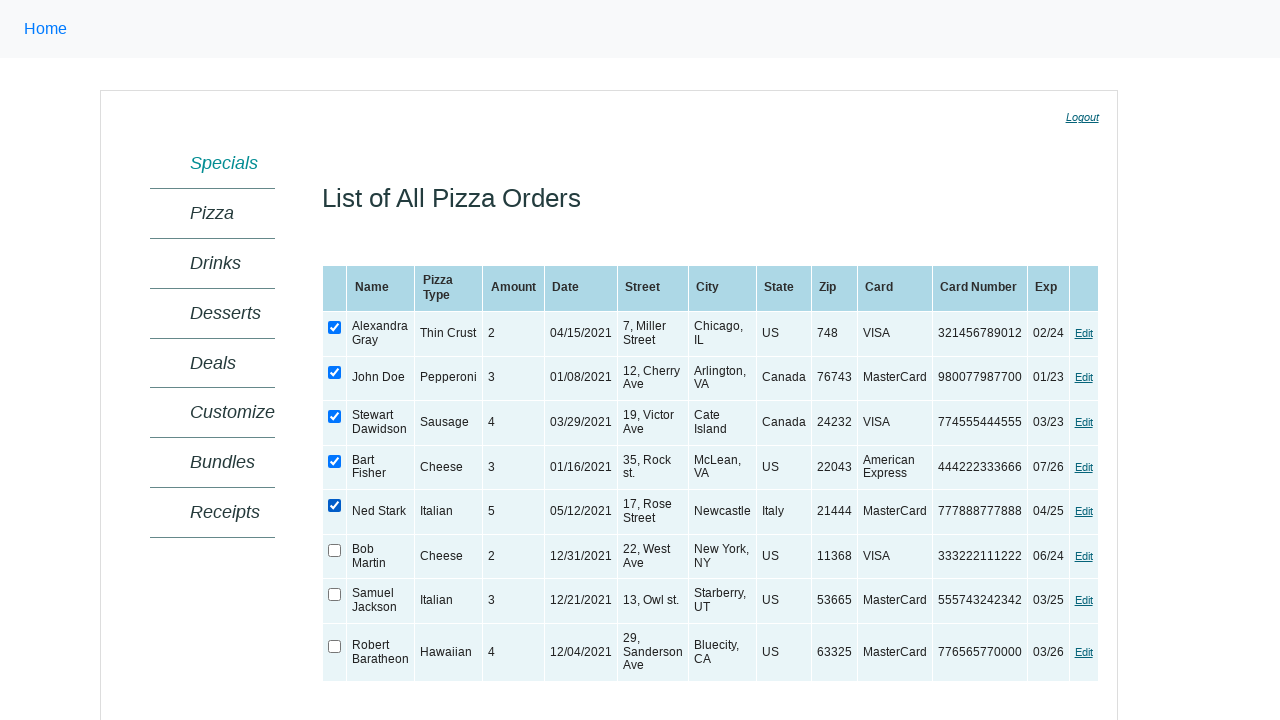

Verified that checkbox 5 is initially unchecked
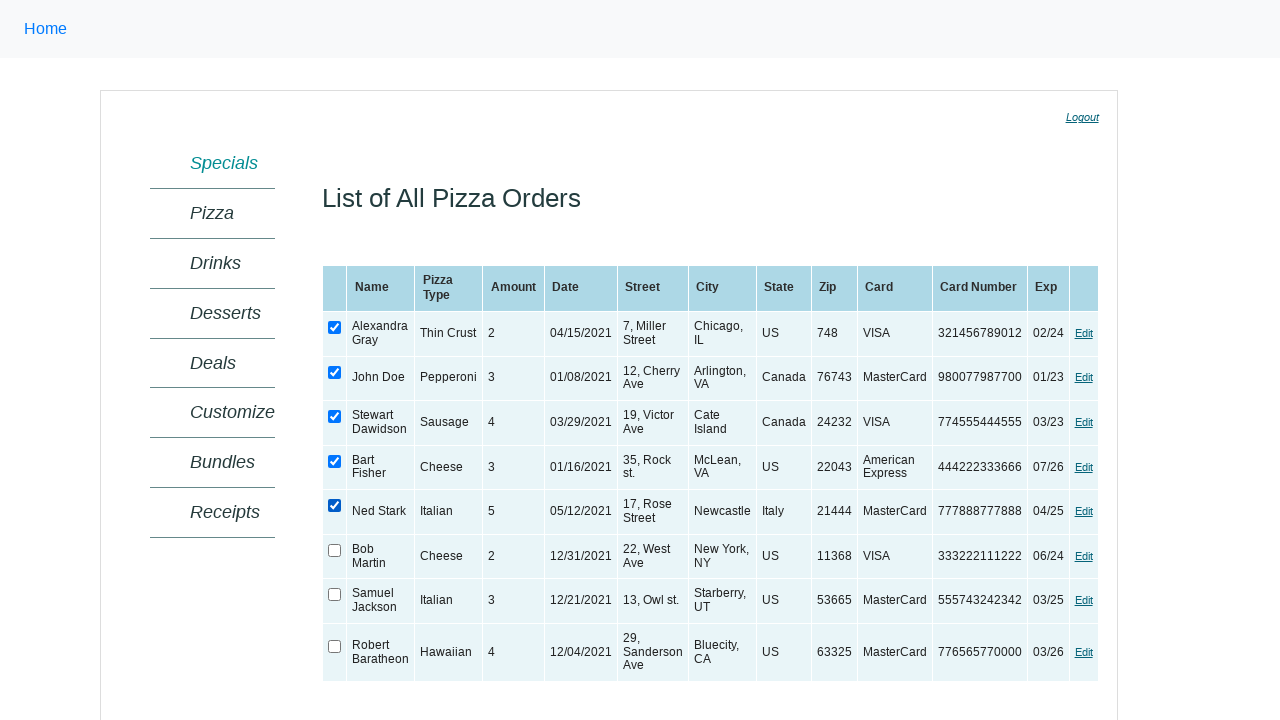

Checked checkbox 5 at (335, 550) on xpath=//table[@id='ctl00_MainContent_orderGrid'] >> xpath=//input[@type='checkbo
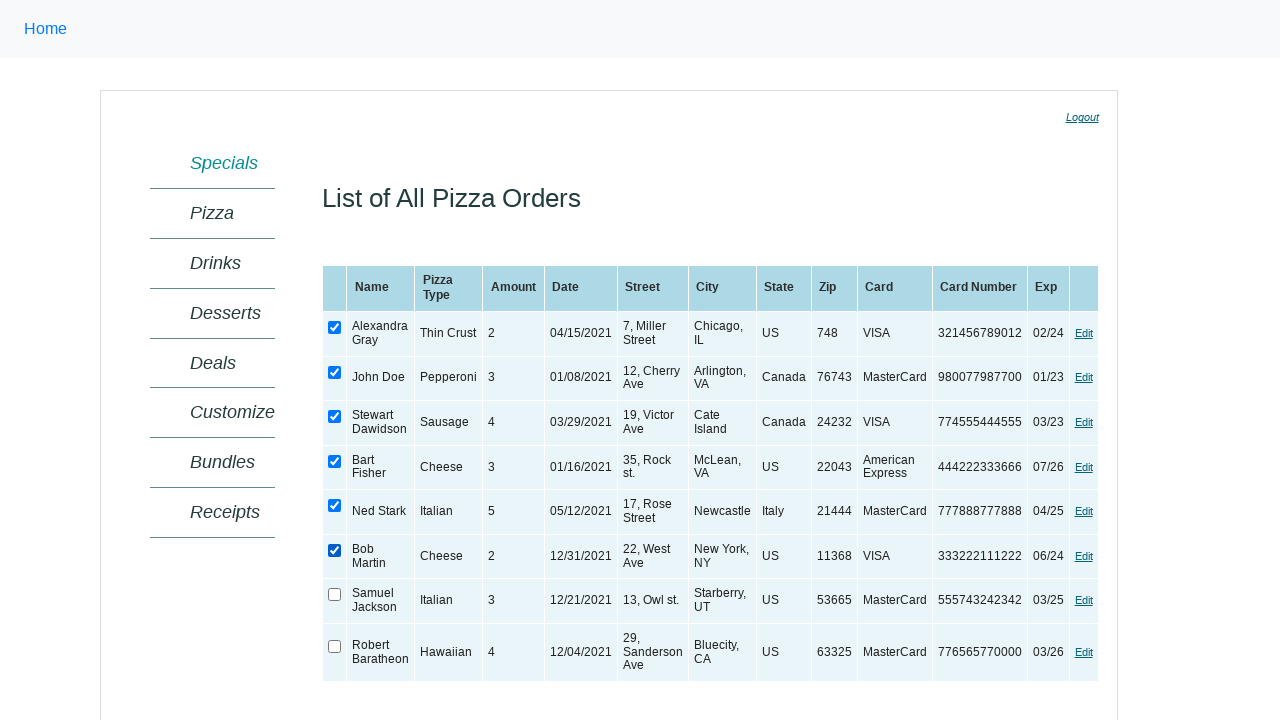

Verified that checkbox 5 is now checked
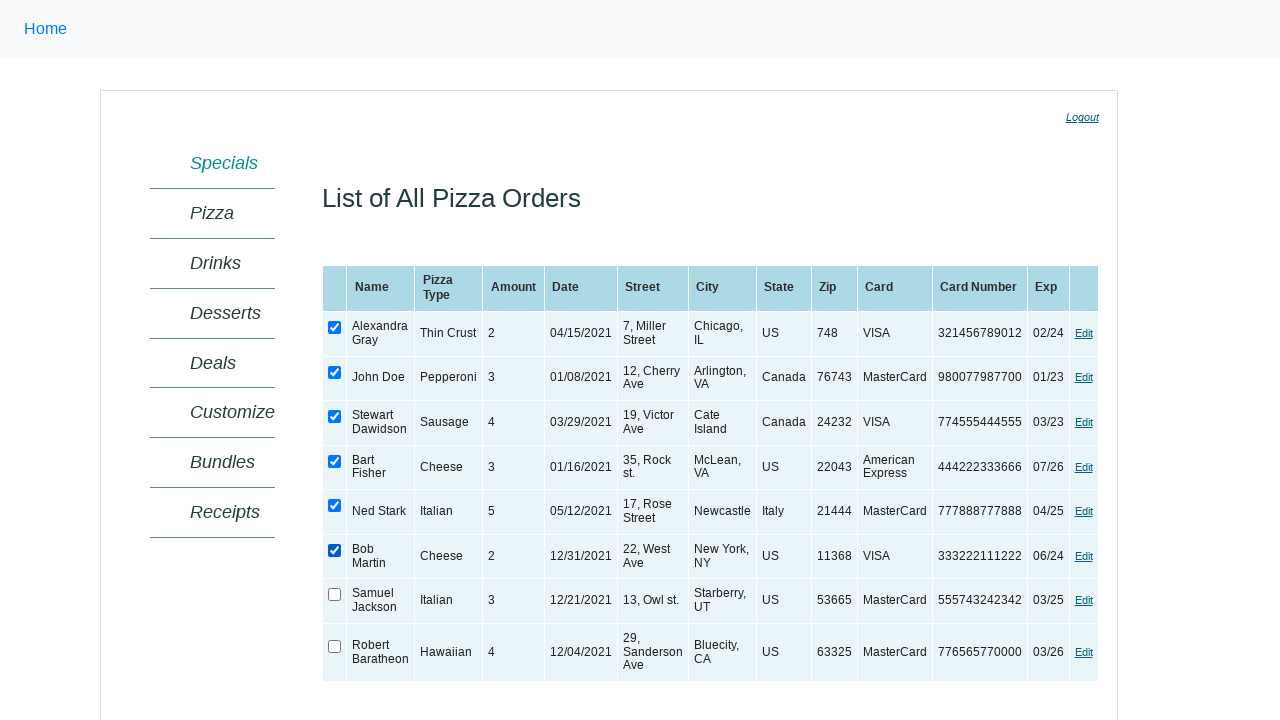

Verified that checkbox 6 is initially unchecked
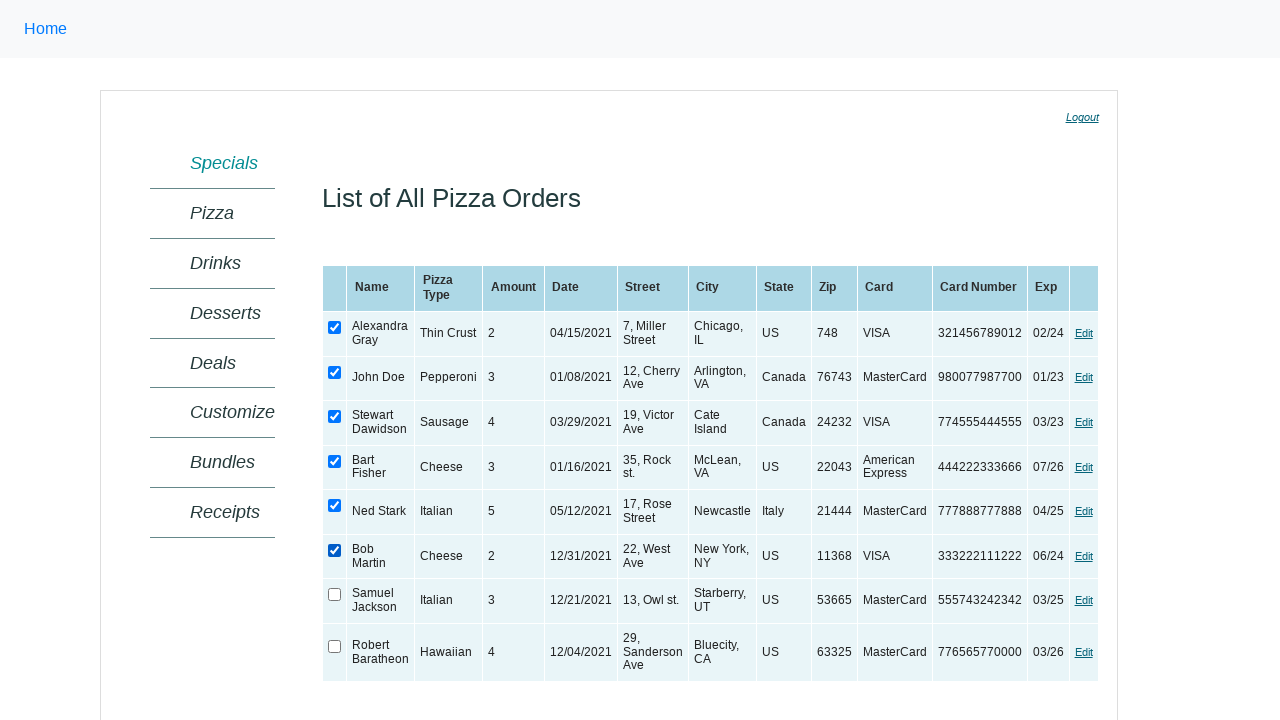

Checked checkbox 6 at (335, 595) on xpath=//table[@id='ctl00_MainContent_orderGrid'] >> xpath=//input[@type='checkbo
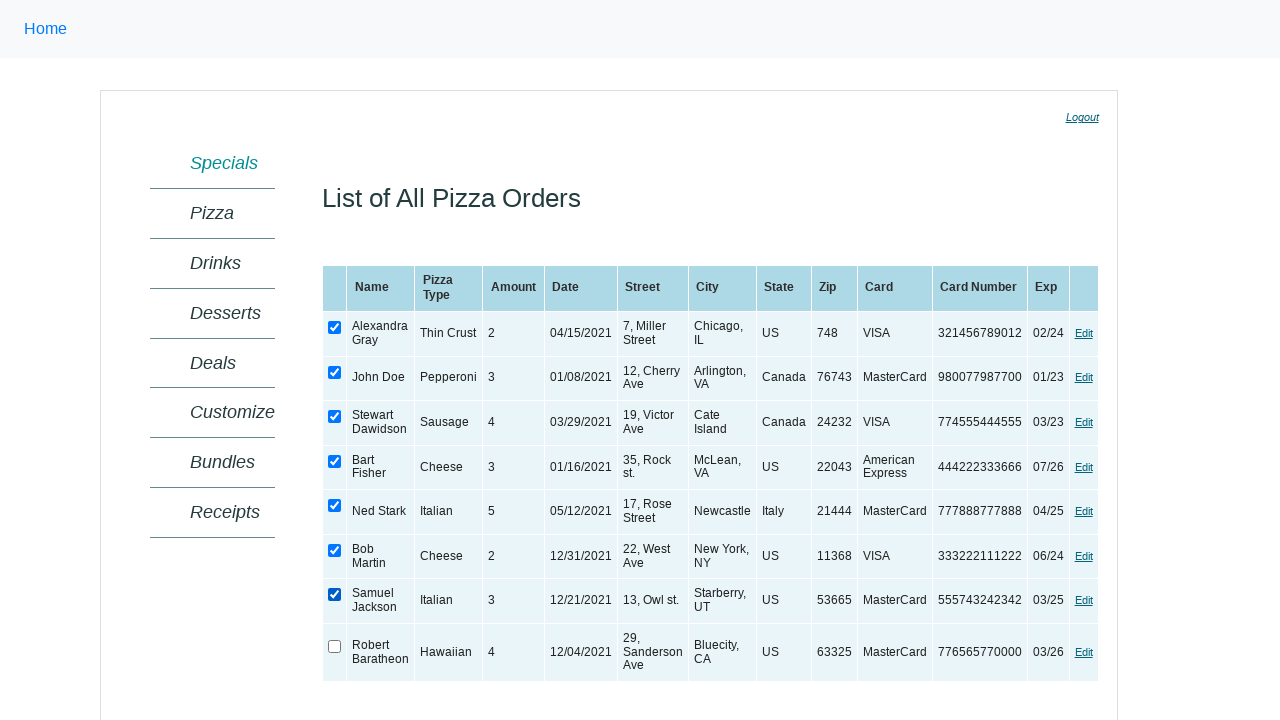

Verified that checkbox 6 is now checked
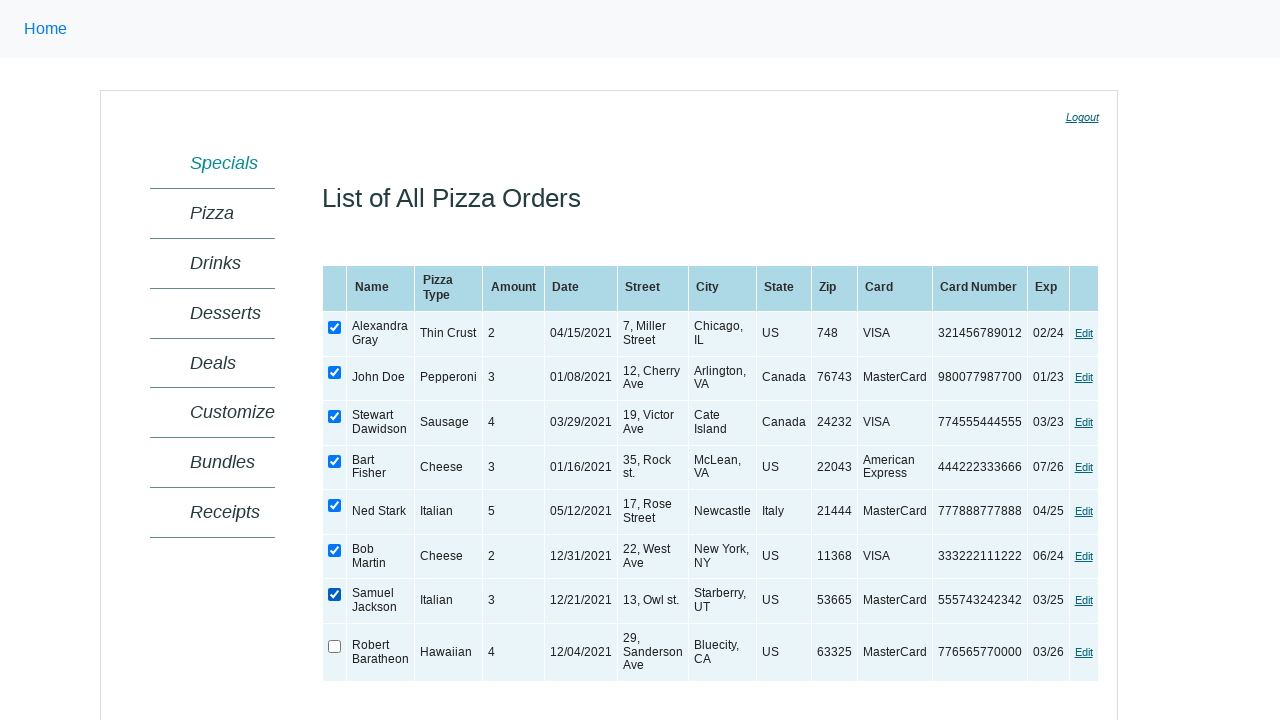

Verified that checkbox 7 is initially unchecked
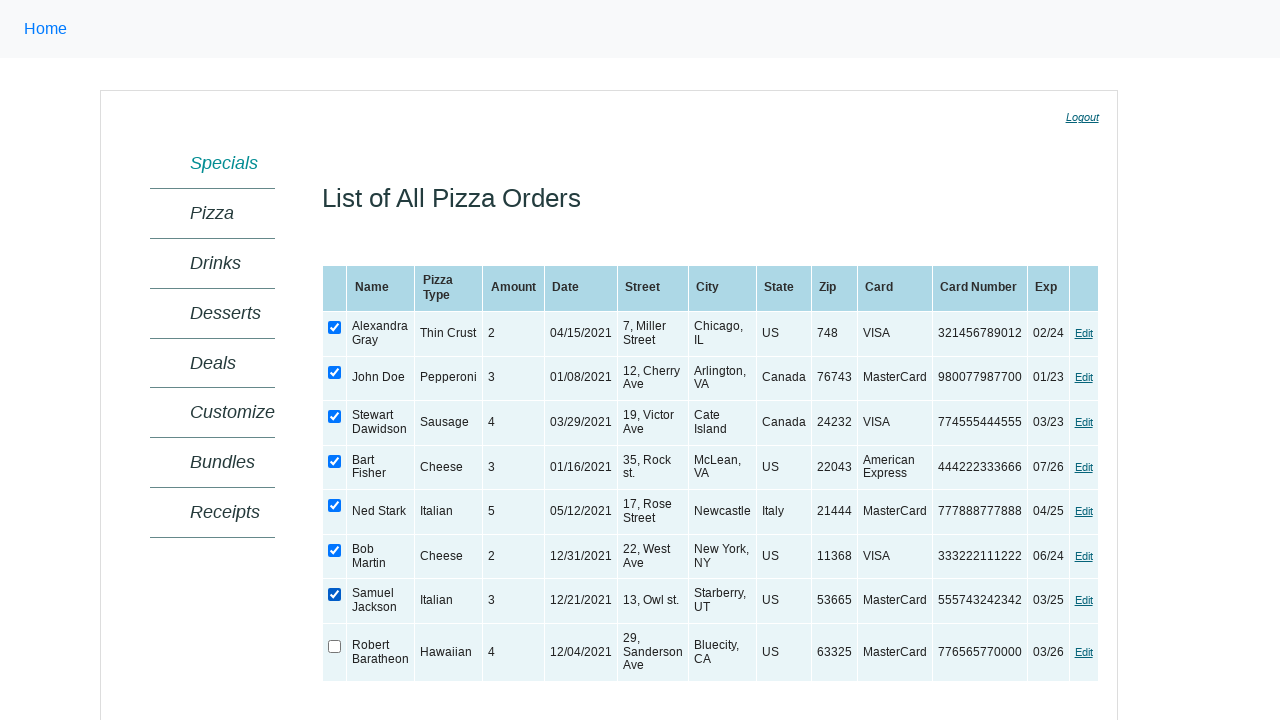

Checked checkbox 7 at (335, 646) on xpath=//table[@id='ctl00_MainContent_orderGrid'] >> xpath=//input[@type='checkbo
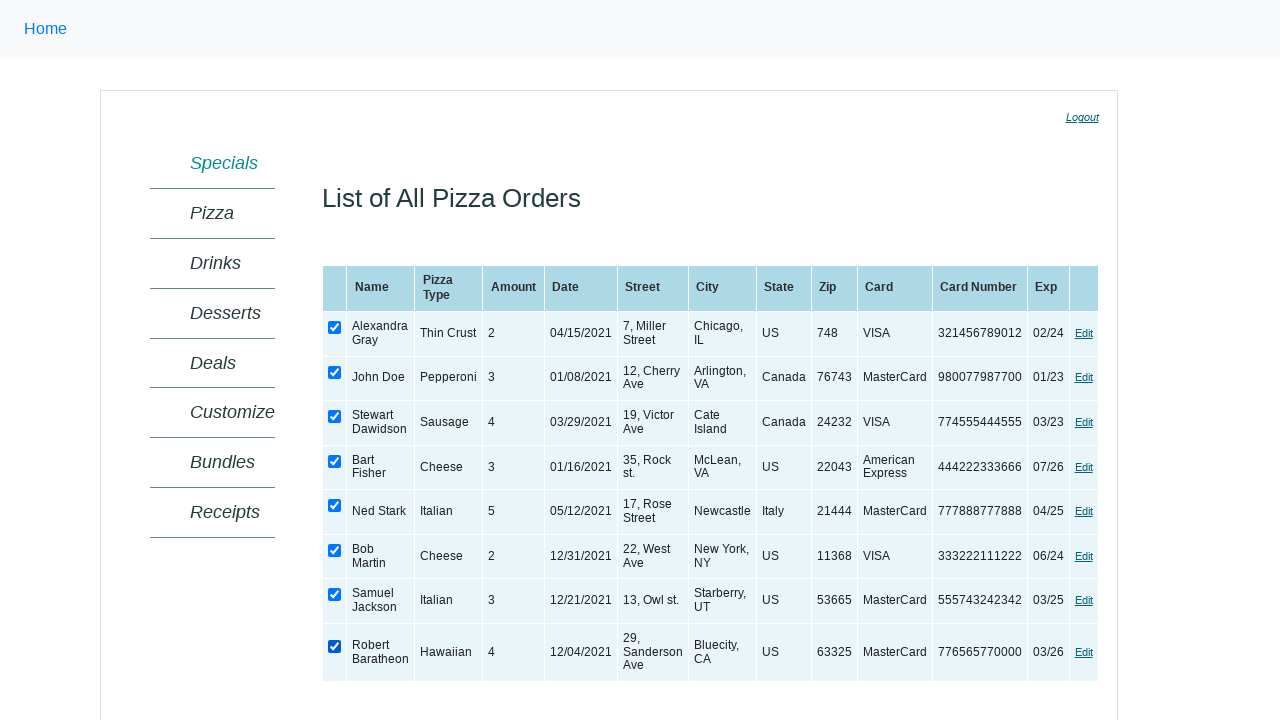

Verified that checkbox 7 is now checked
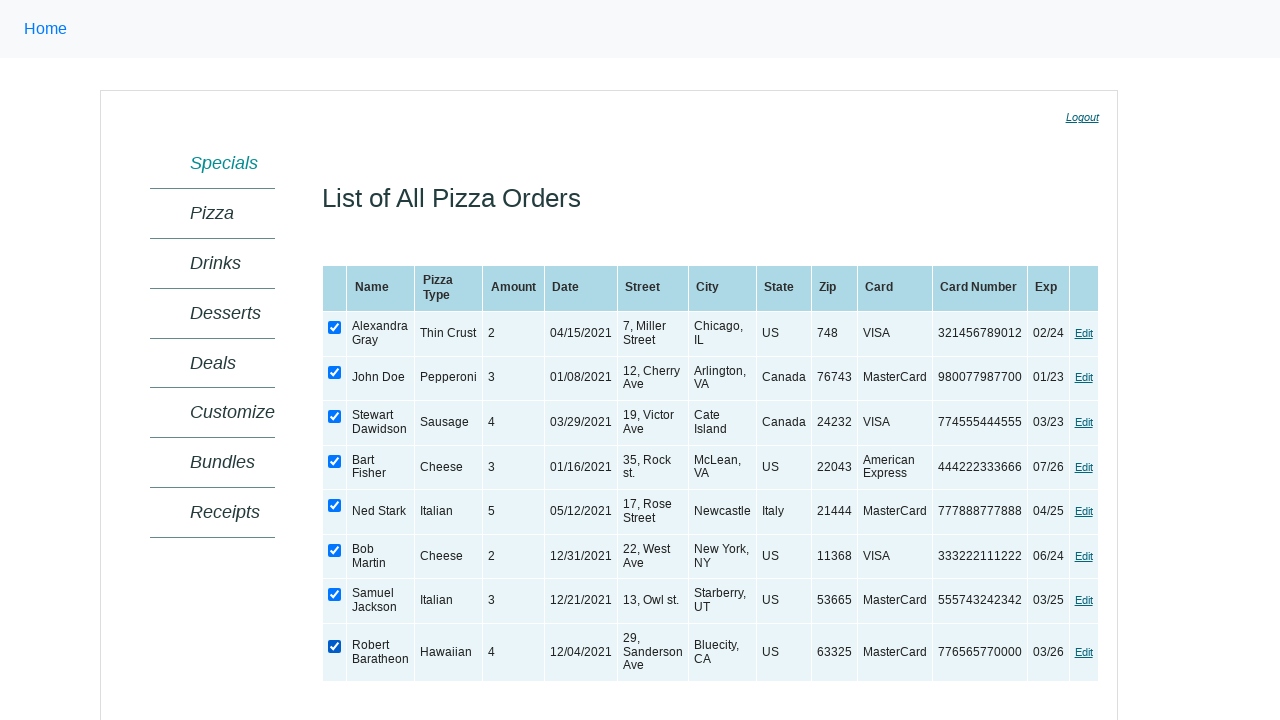

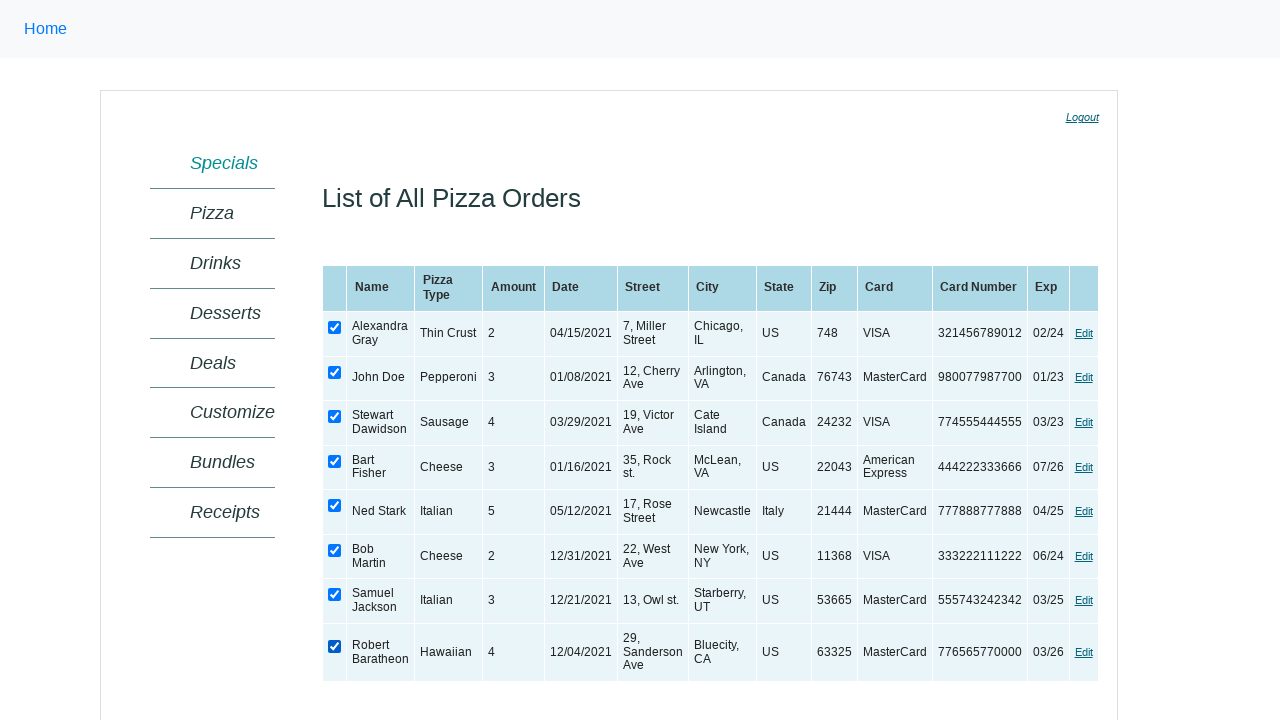